Tests clicking a button on a window handles practice page, specifically clicking the button that follows the "Button3" heading element.

Starting URL: https://www.hyrtutorials.com/p/window-handles-practice.html

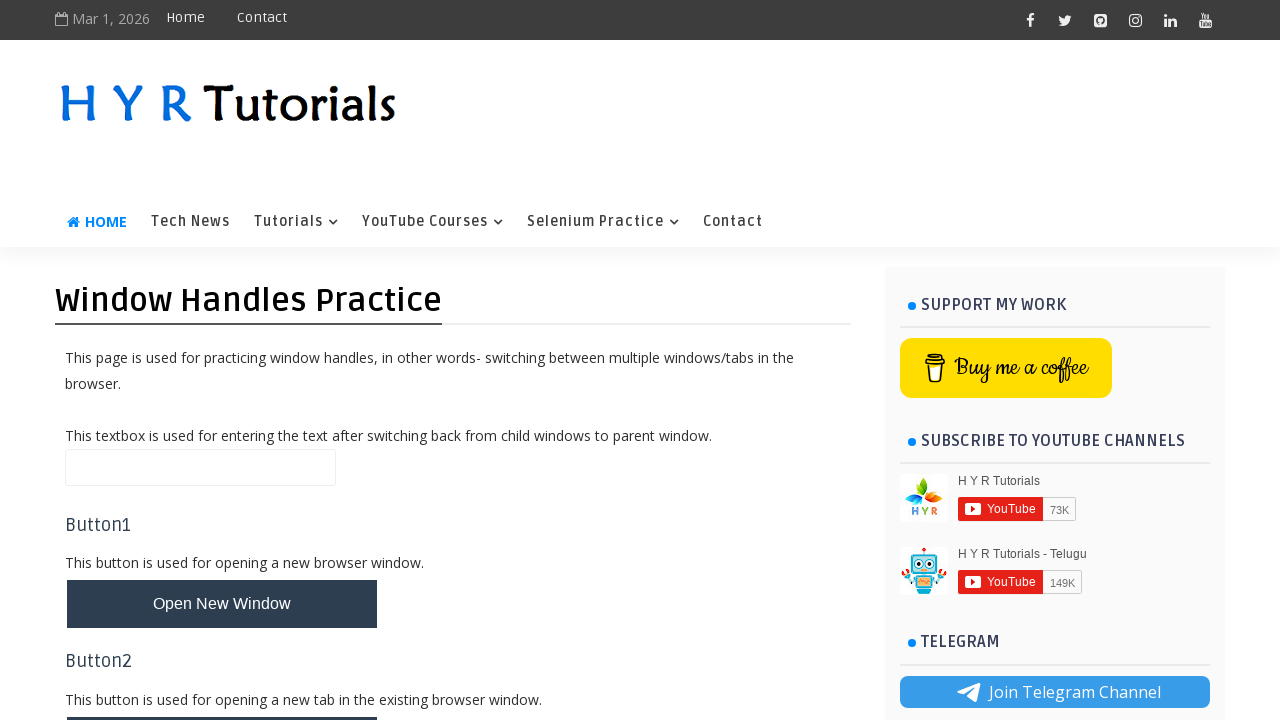

Clicked the button following the 'Button3' heading element at (222, 362) on xpath=//h3[text()='Button3']/following::button[1]
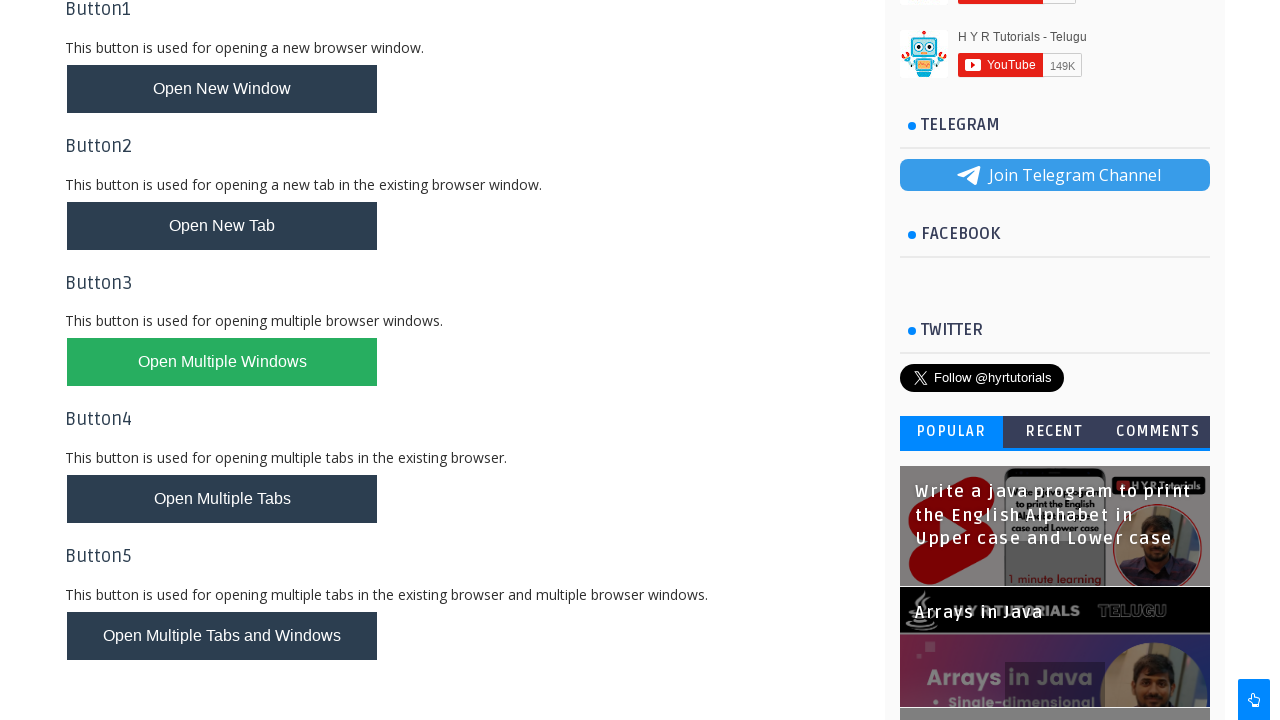

Waited 2 seconds for new tab/window to potentially open
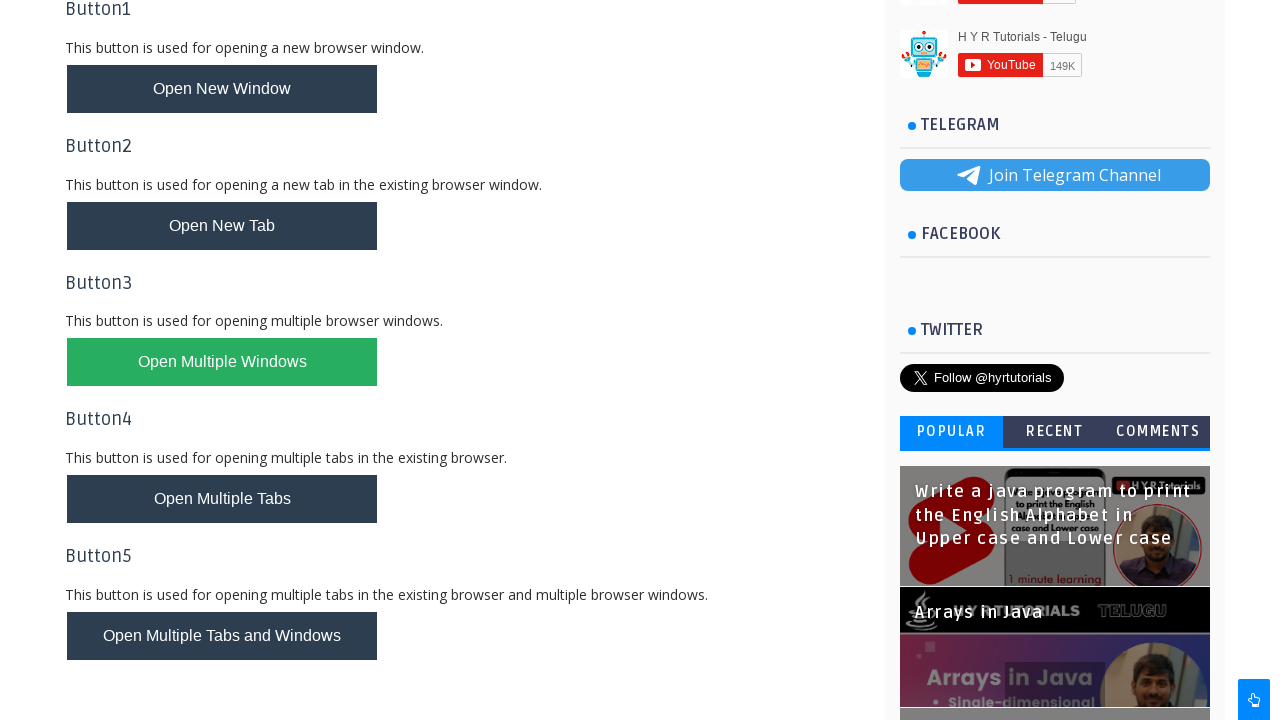

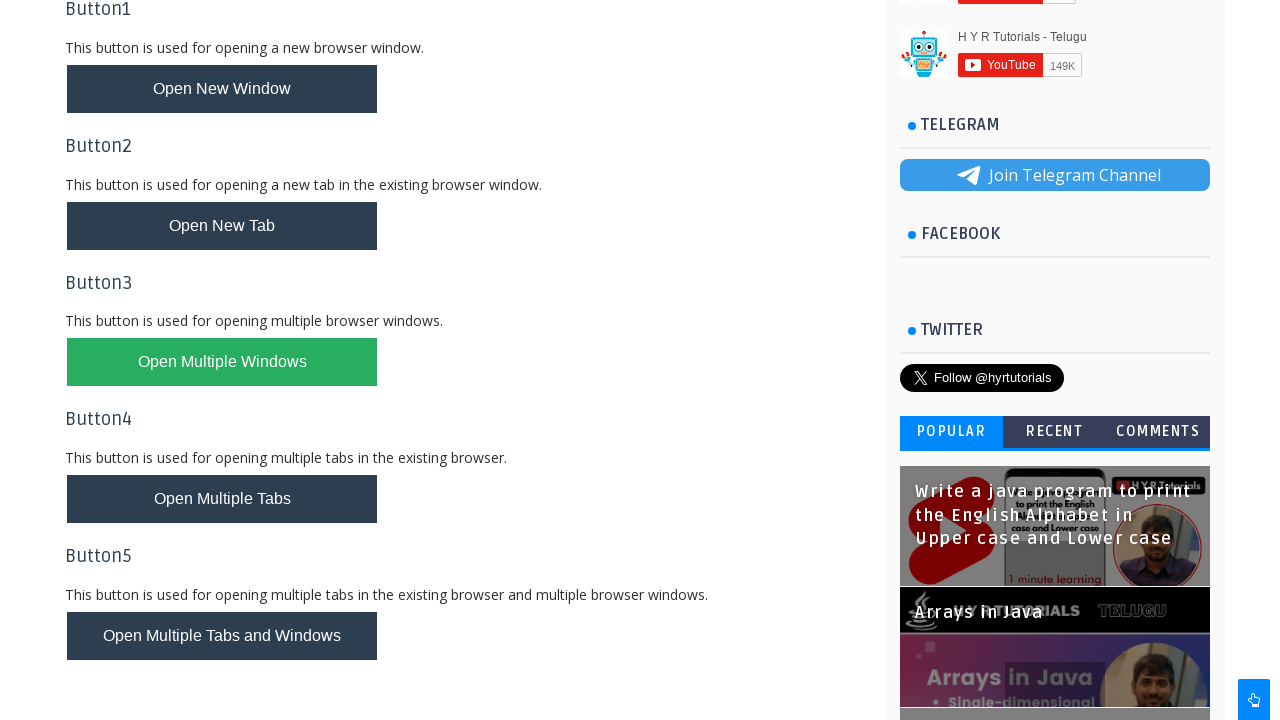